Navigates to a dog walking service website and clicks on the sign-up link to become a dog walker

Starting URL: https://walkdog.vercel.app

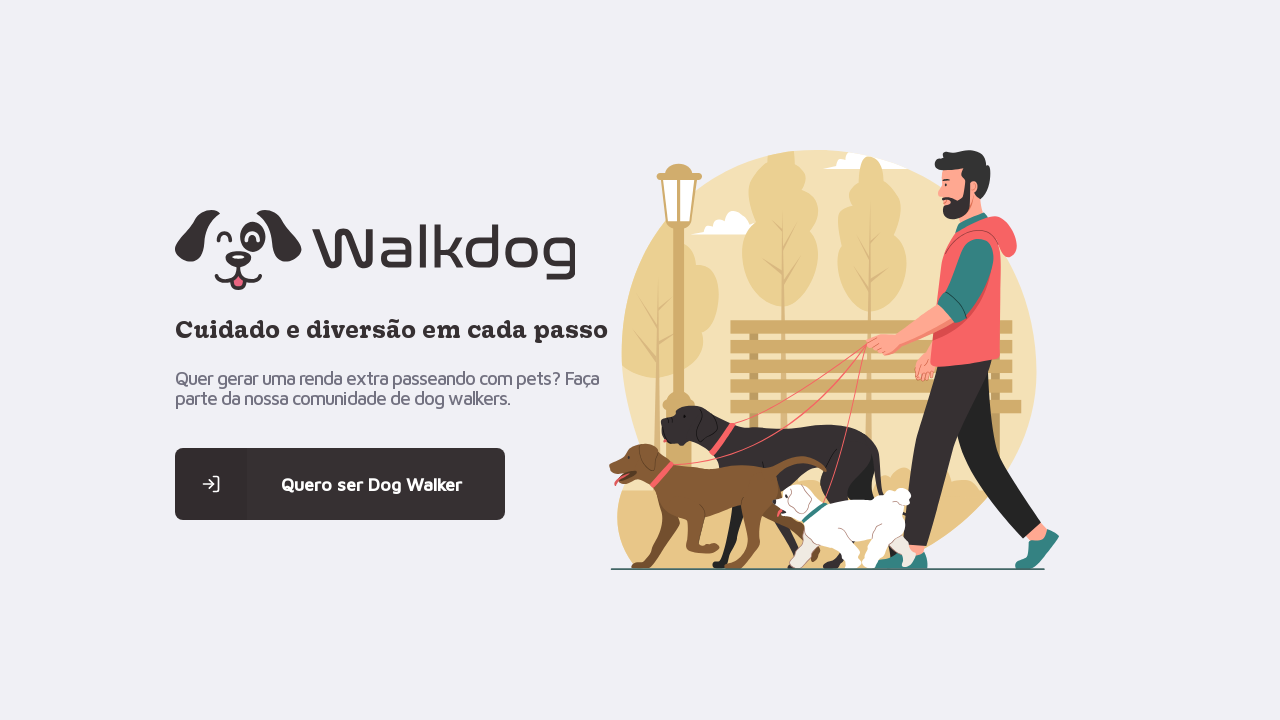

Navigated to dog walking service website at https://walkdog.vercel.app
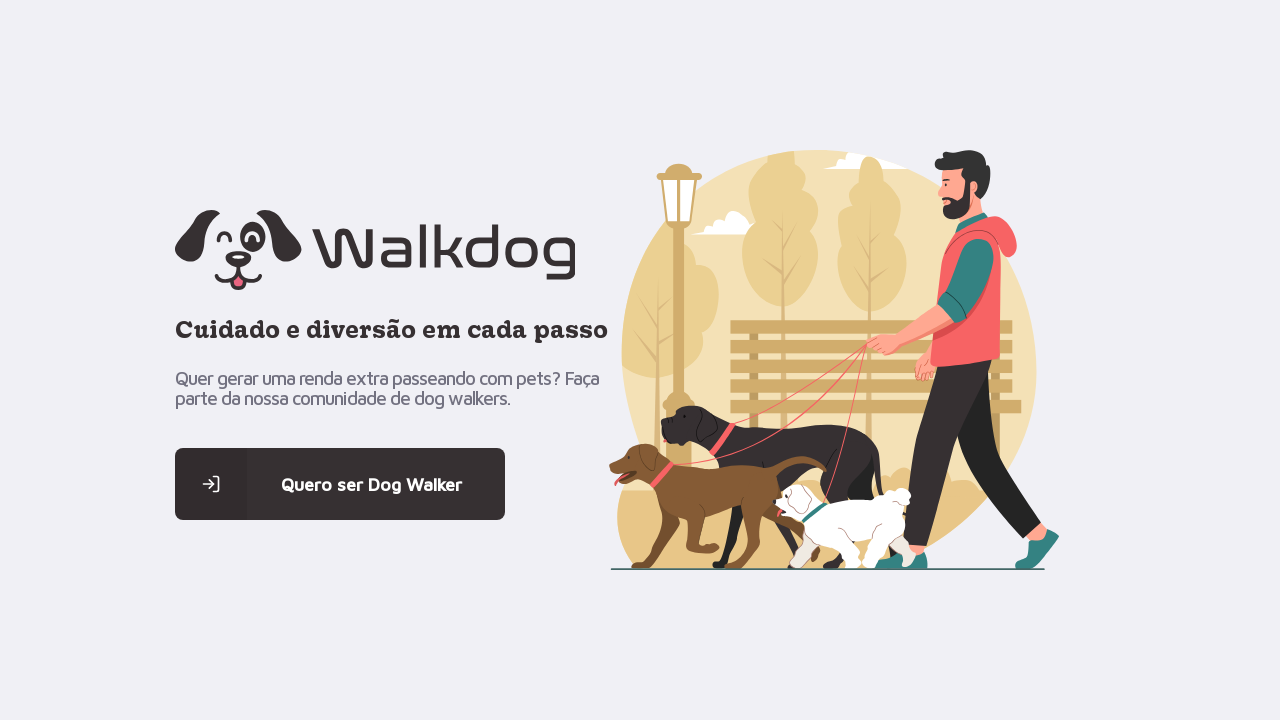

Clicked on sign-up link to become a dog walker at (340, 484) on xpath=//a
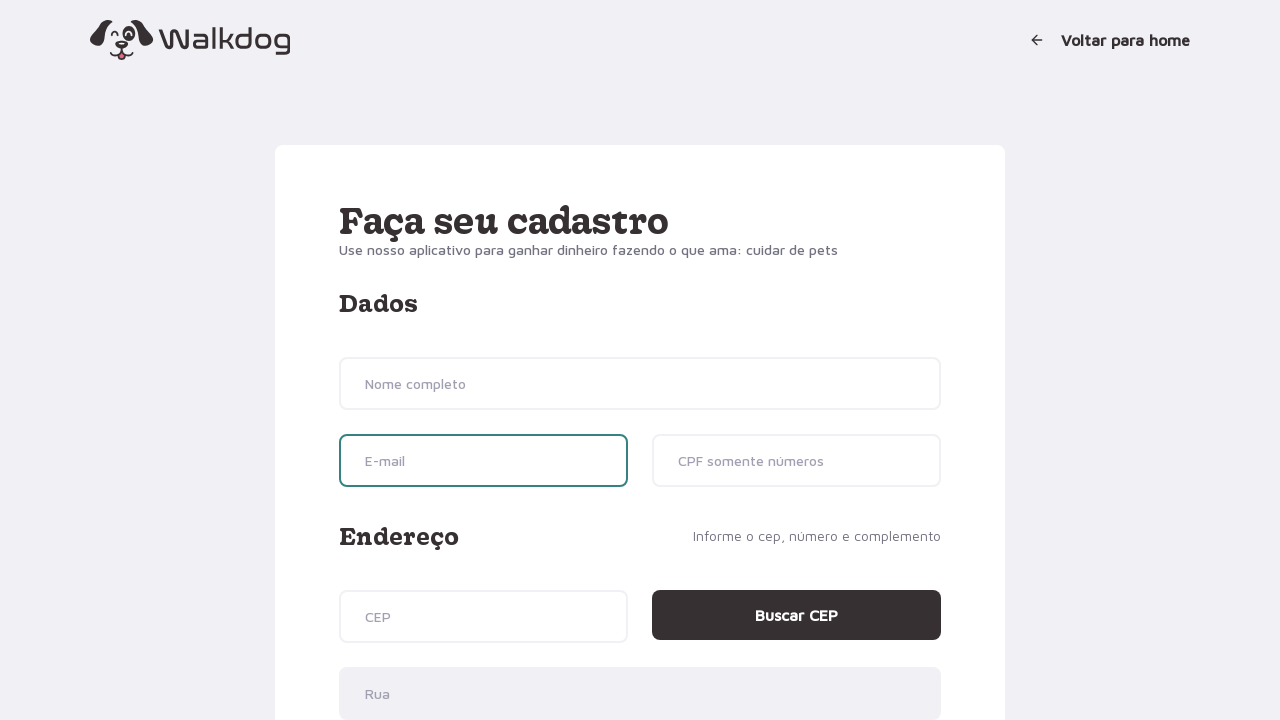

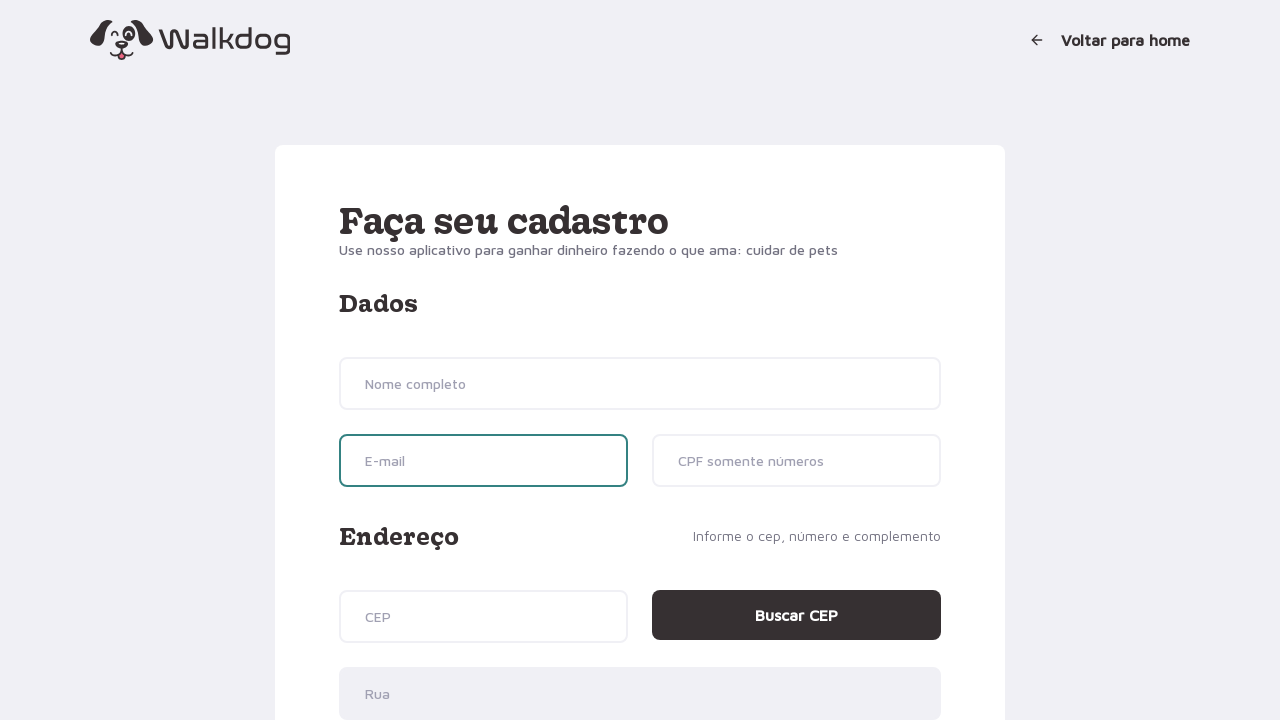